Navigates to W3Schools HTML tables tutorial page and verifies that the customers table is present and contains data rows.

Starting URL: https://www.w3schools.com/html/html_tables.asp

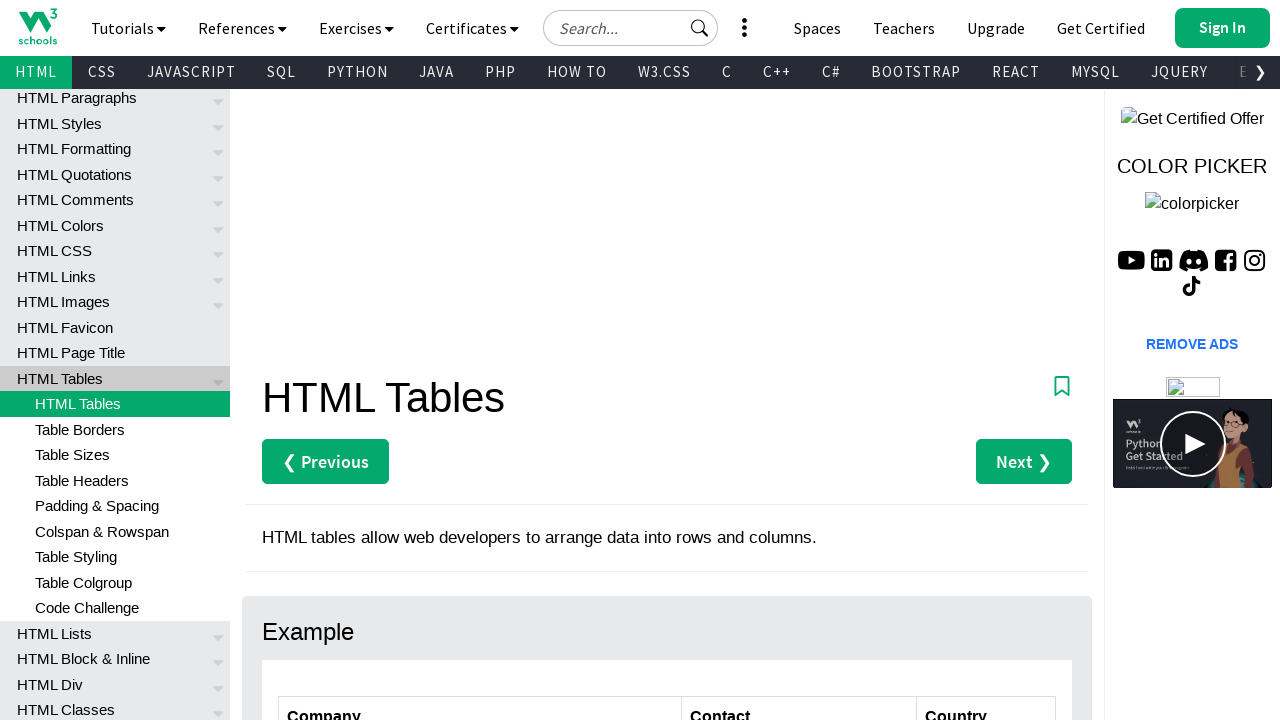

Navigated to W3Schools HTML tables tutorial page
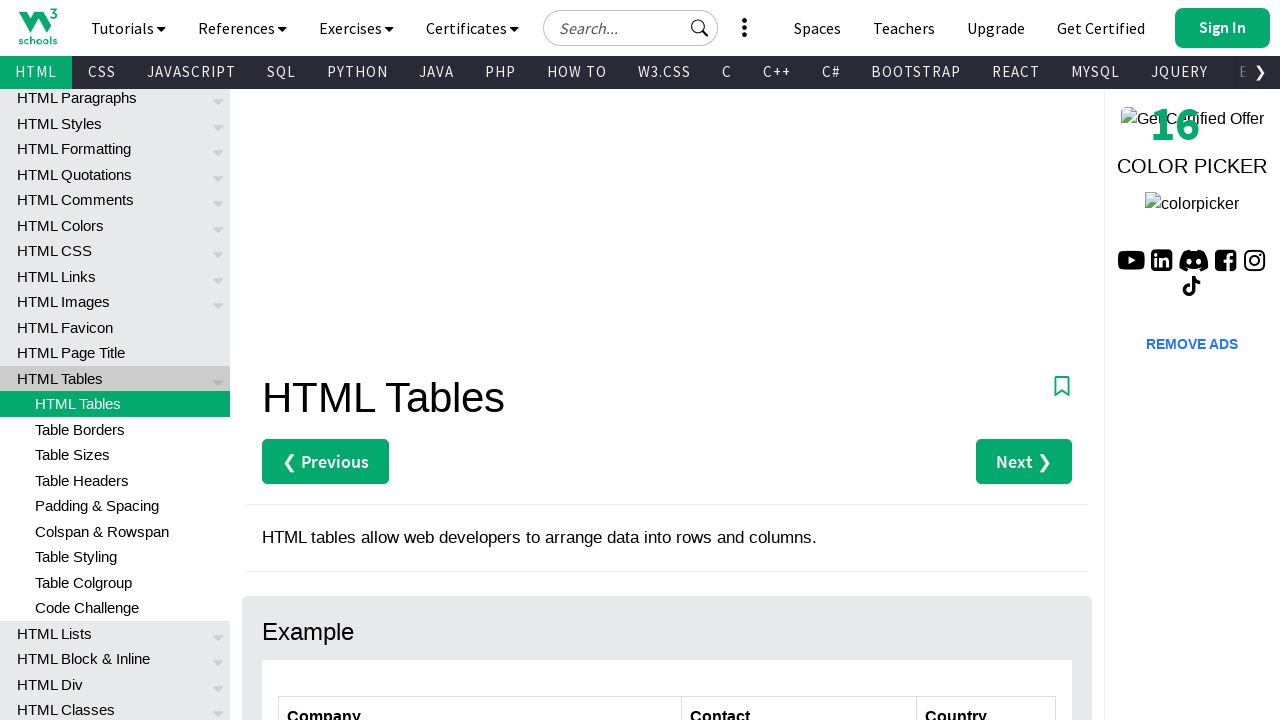

Customers table is visible
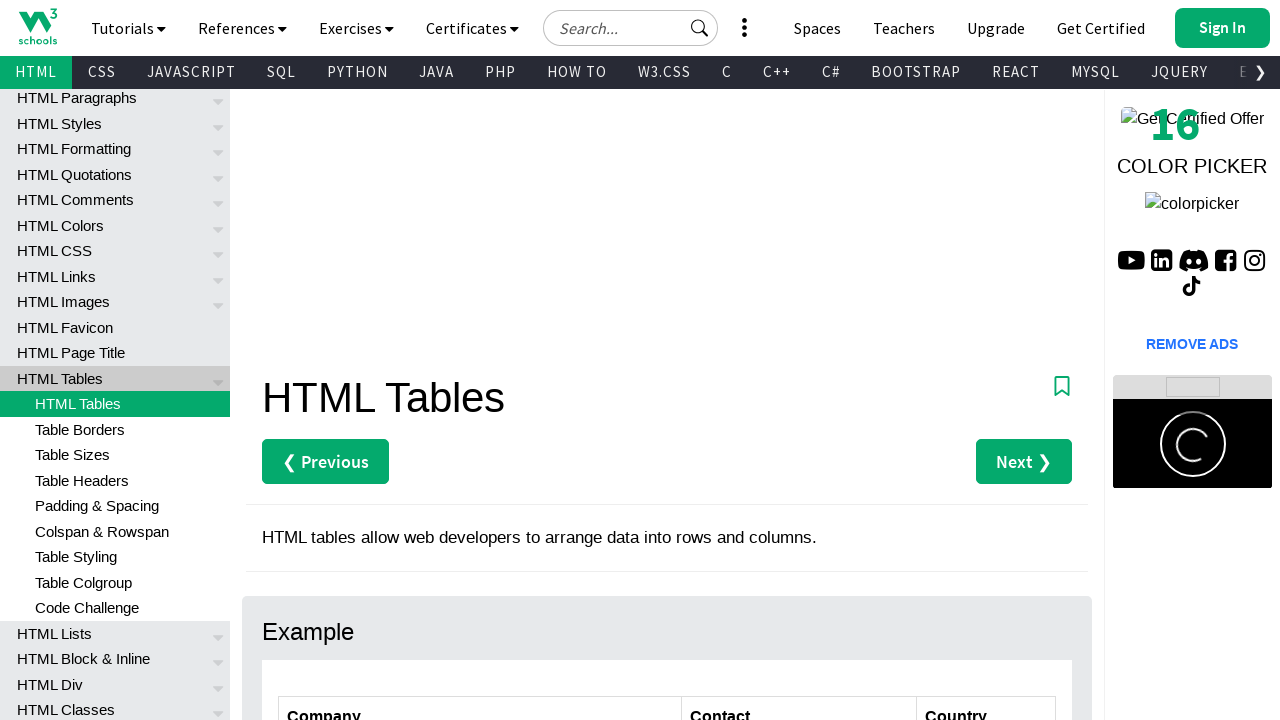

First data row in customers table is present
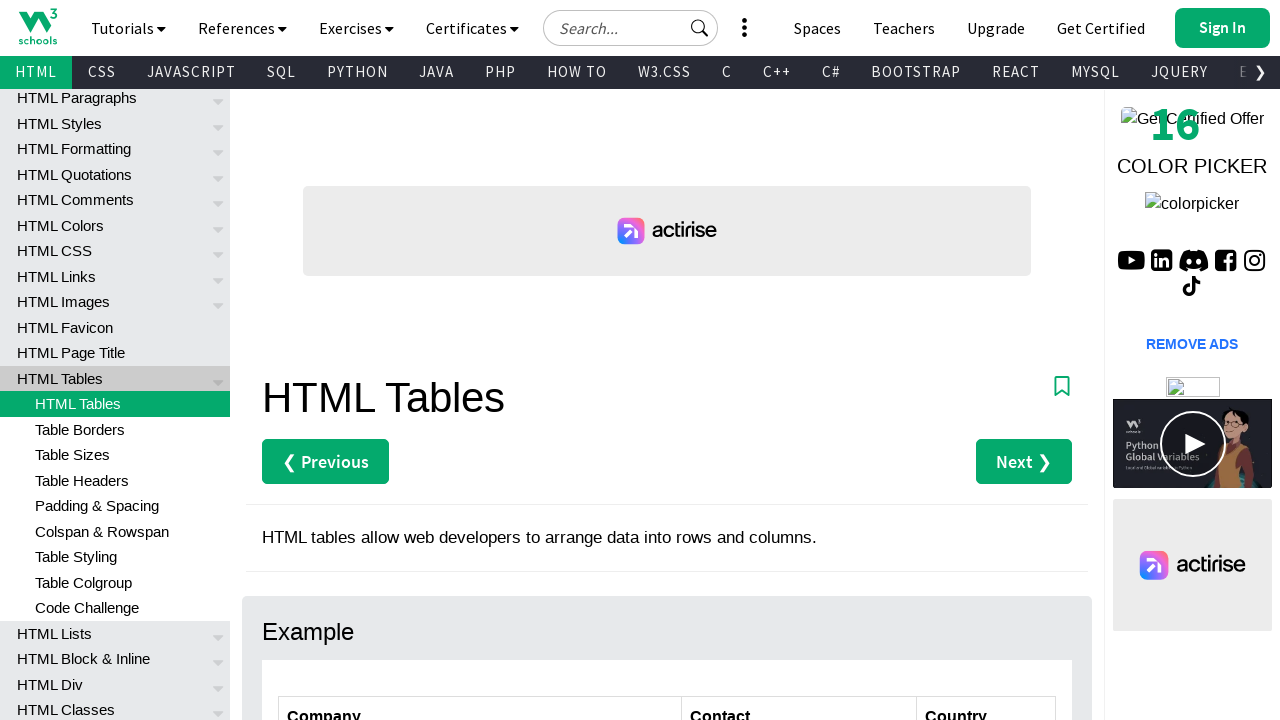

Verified table structure with 7 rows and 3 columns
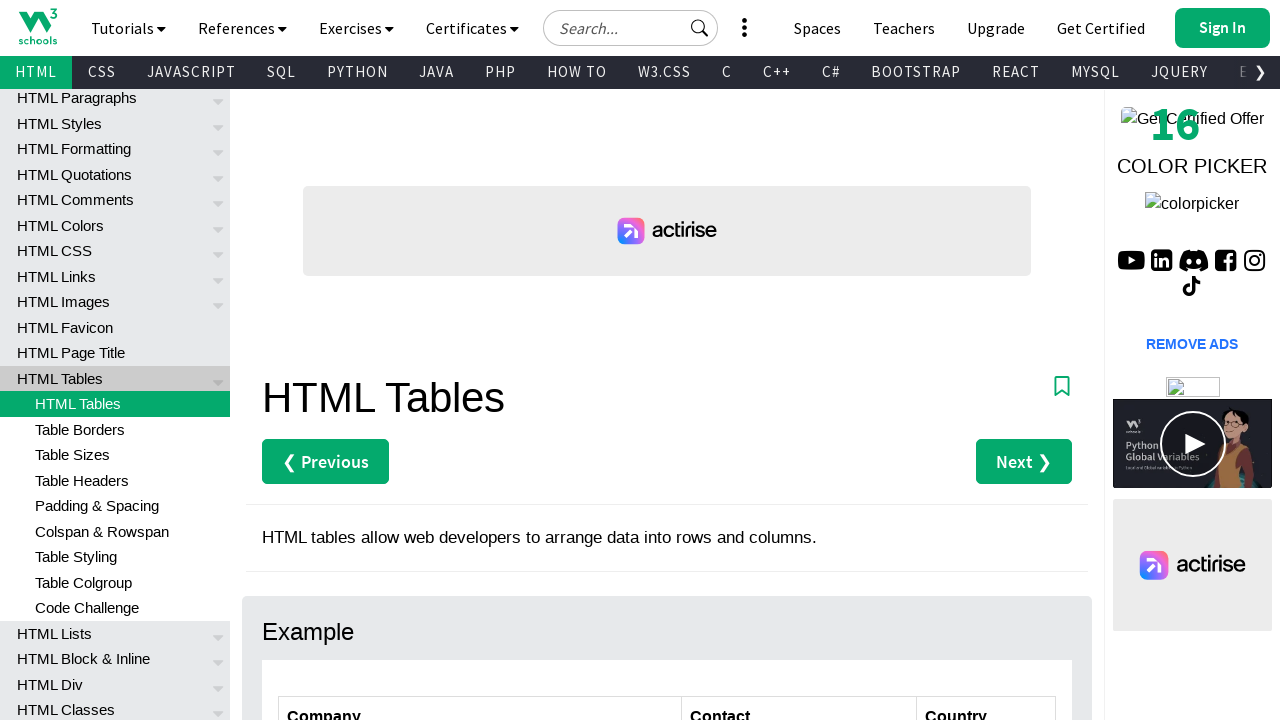

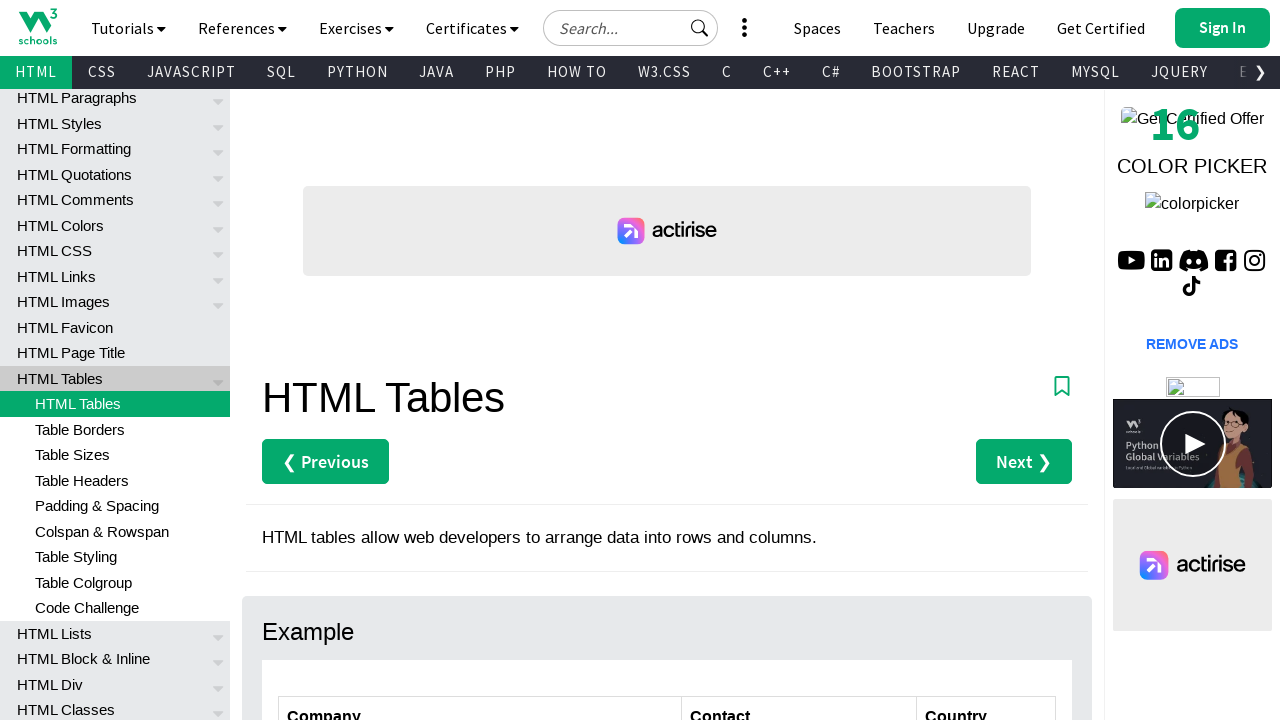